Tests checkbox functionality by navigating to checkboxes page and clicking the first checkbox to select it.

Starting URL: https://the-internet.herokuapp.com

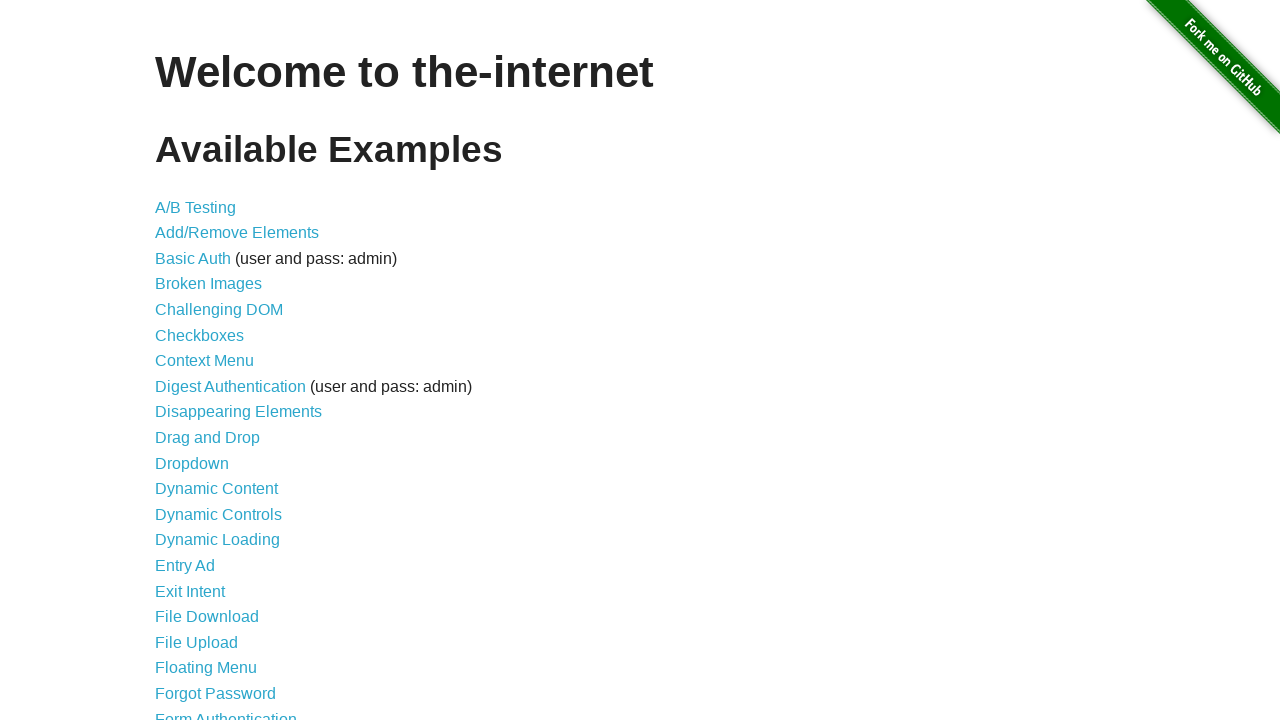

Clicked on Checkboxes link to navigate to checkboxes page at (200, 335) on text=Checkboxes
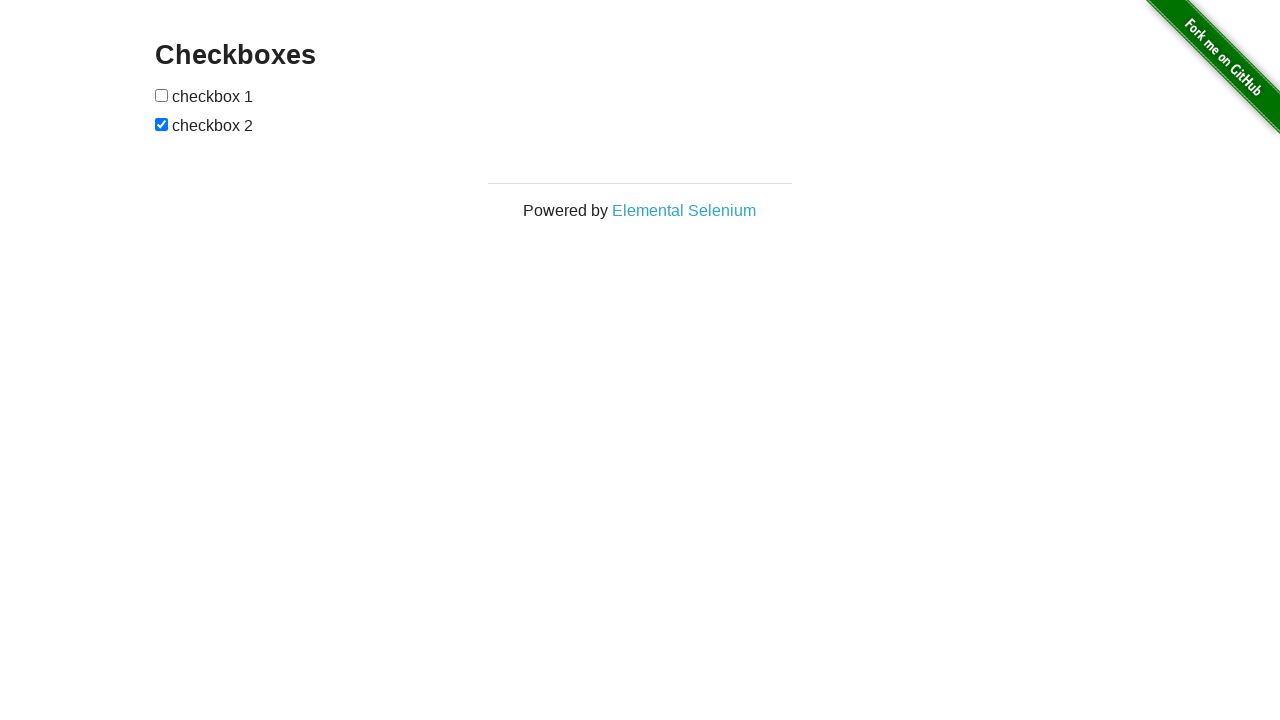

Clicked the first checkbox to select it at (162, 95) on #checkboxes input >> nth=0
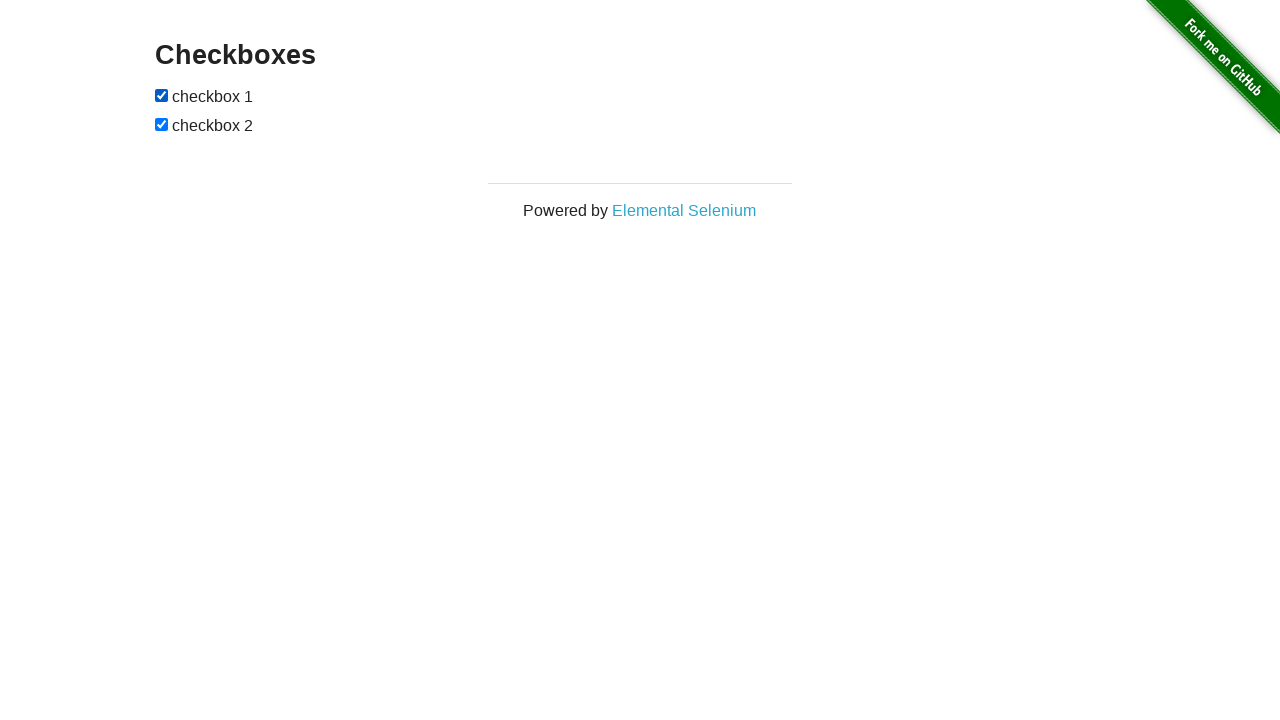

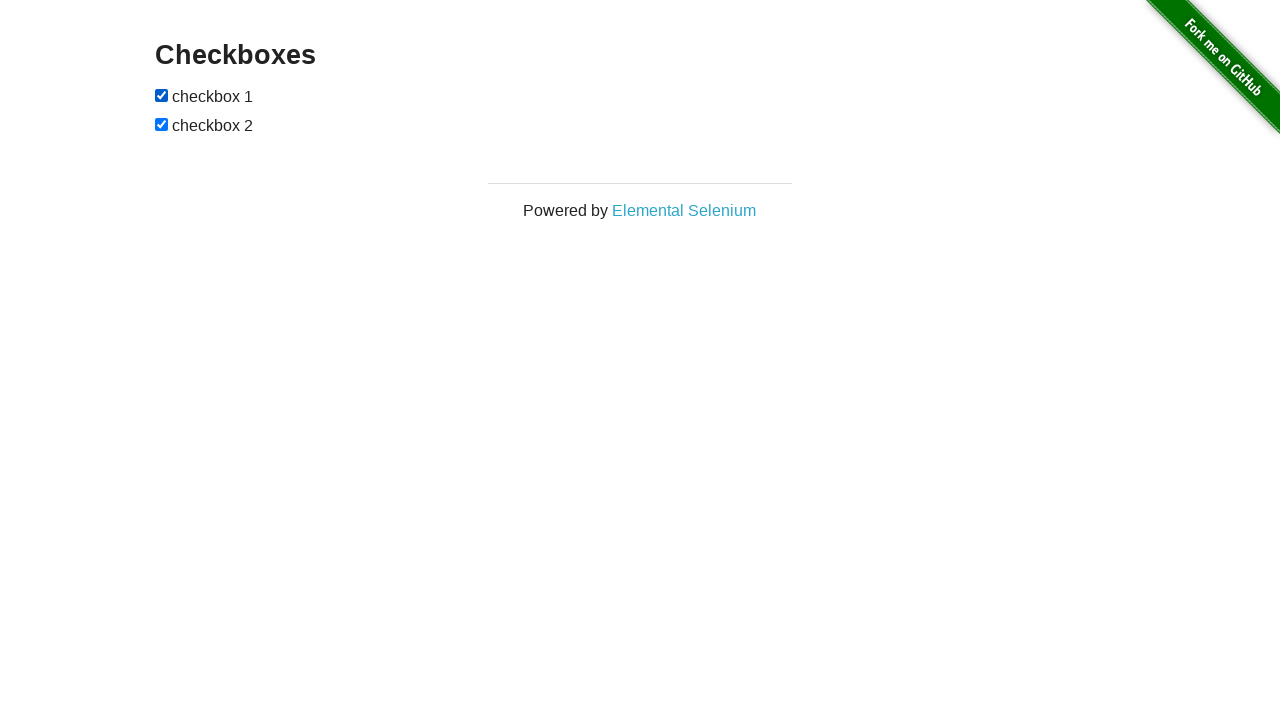